Tests a web form by filling a text input field with "Selenium" and clicking the submit button, then verifying the confirmation message appears.

Starting URL: https://www.selenium.dev/selenium/web/web-form.html

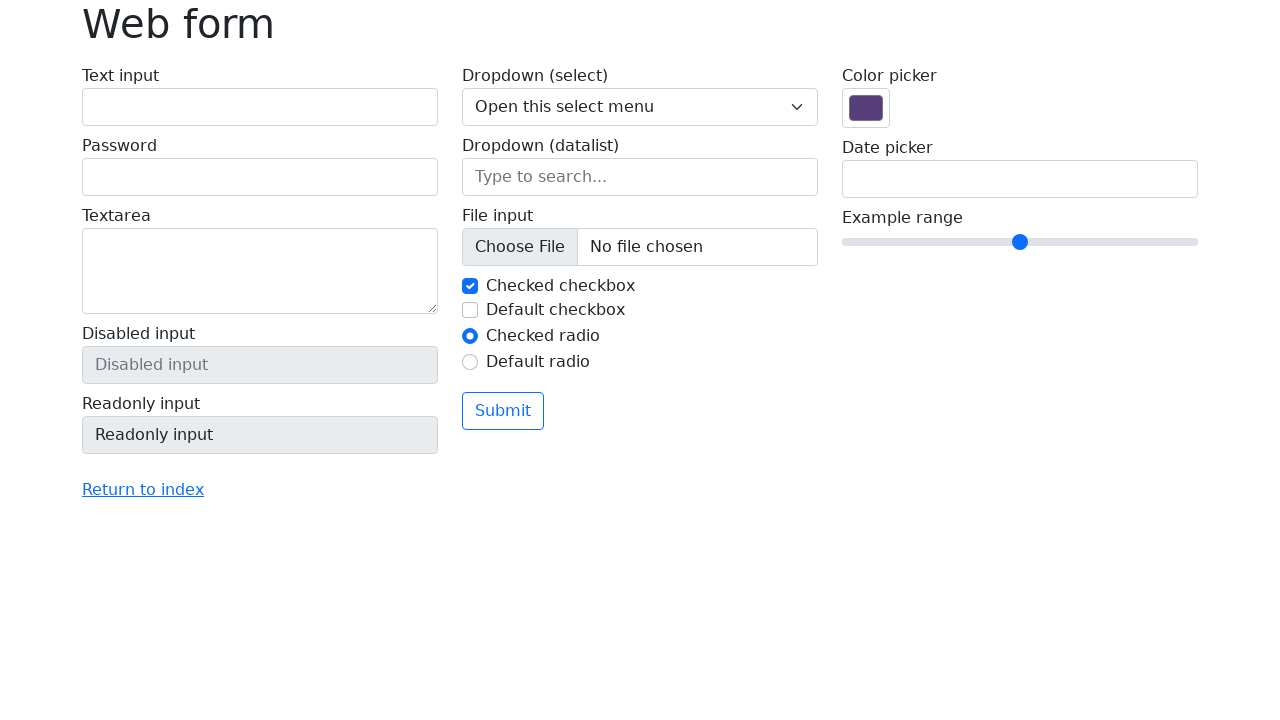

Filled text input field with 'Selenium' on input[name='my-text']
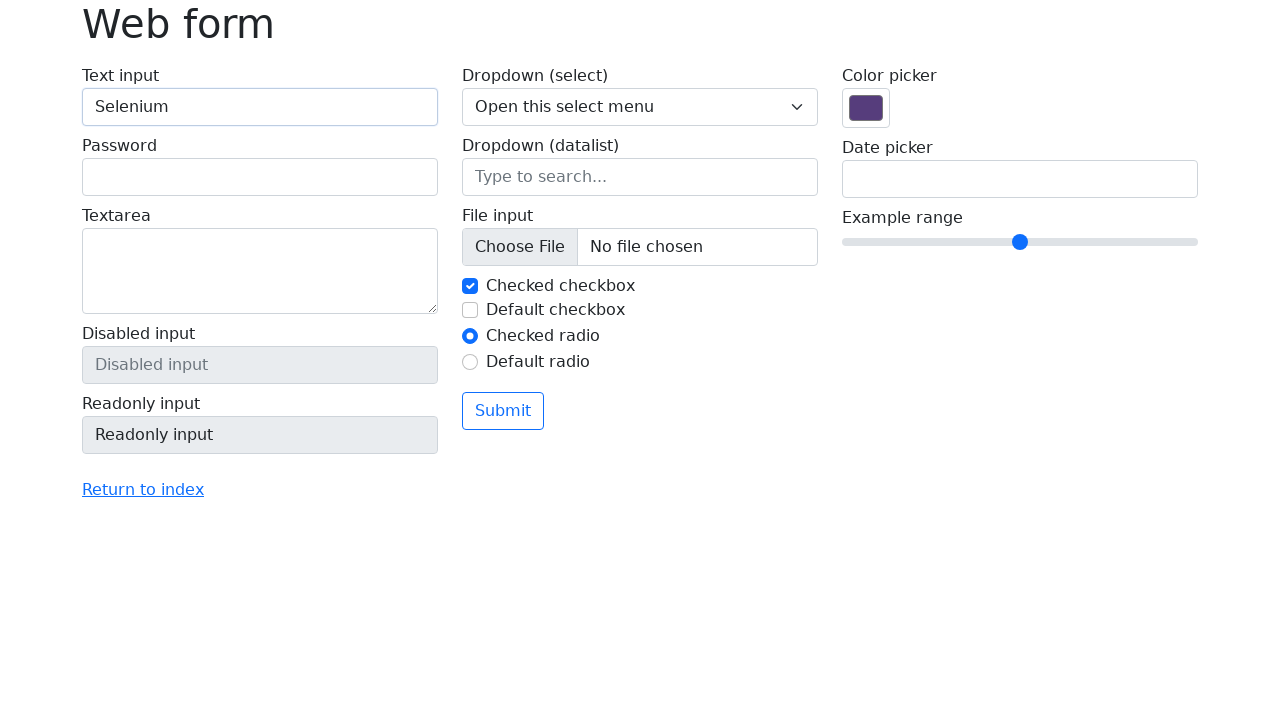

Clicked submit button at (503, 411) on button
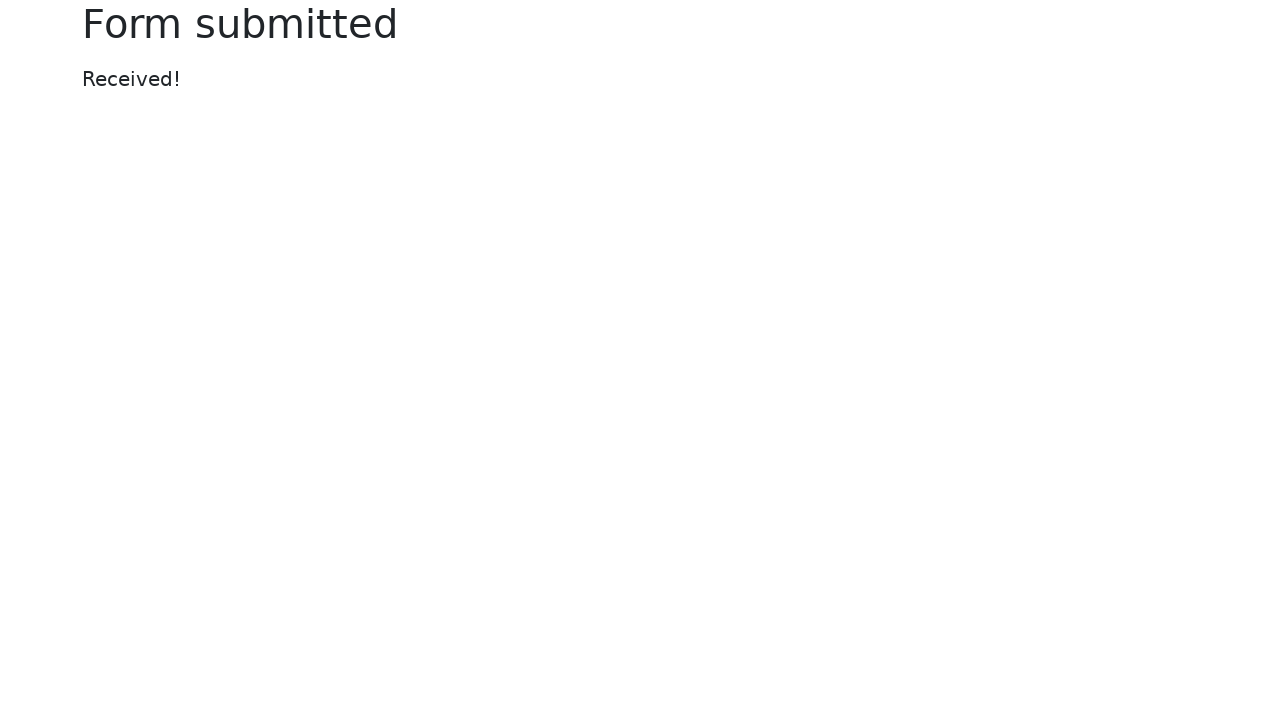

Confirmation message appeared
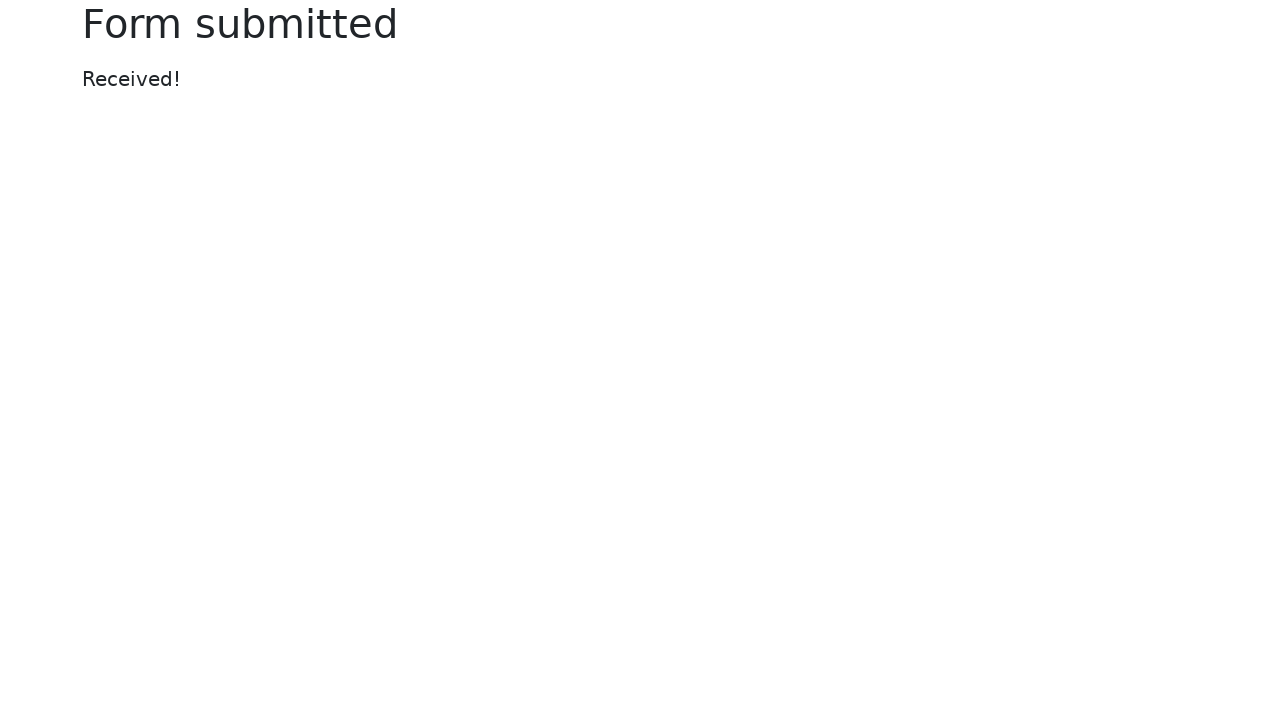

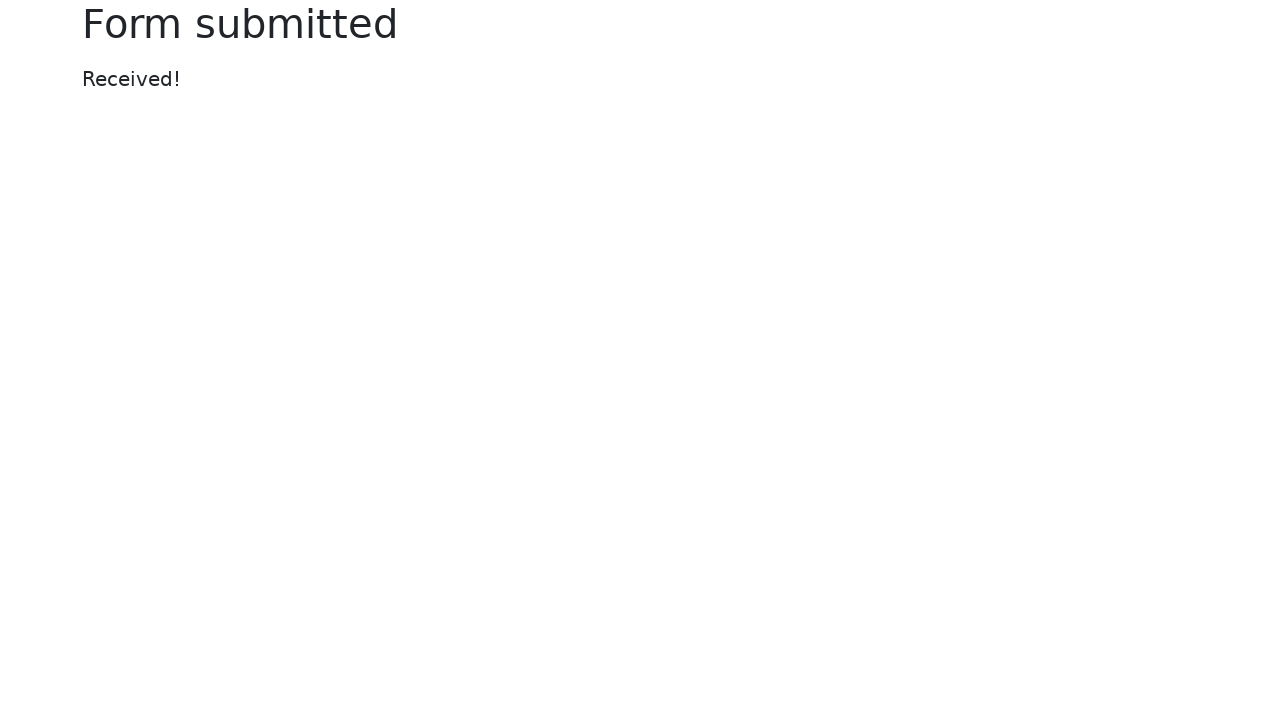